Tests injecting jQuery and jQuery Growl library into a page and displaying notification messages using JavaScript execution

Starting URL: http://the-internet.herokuapp.com

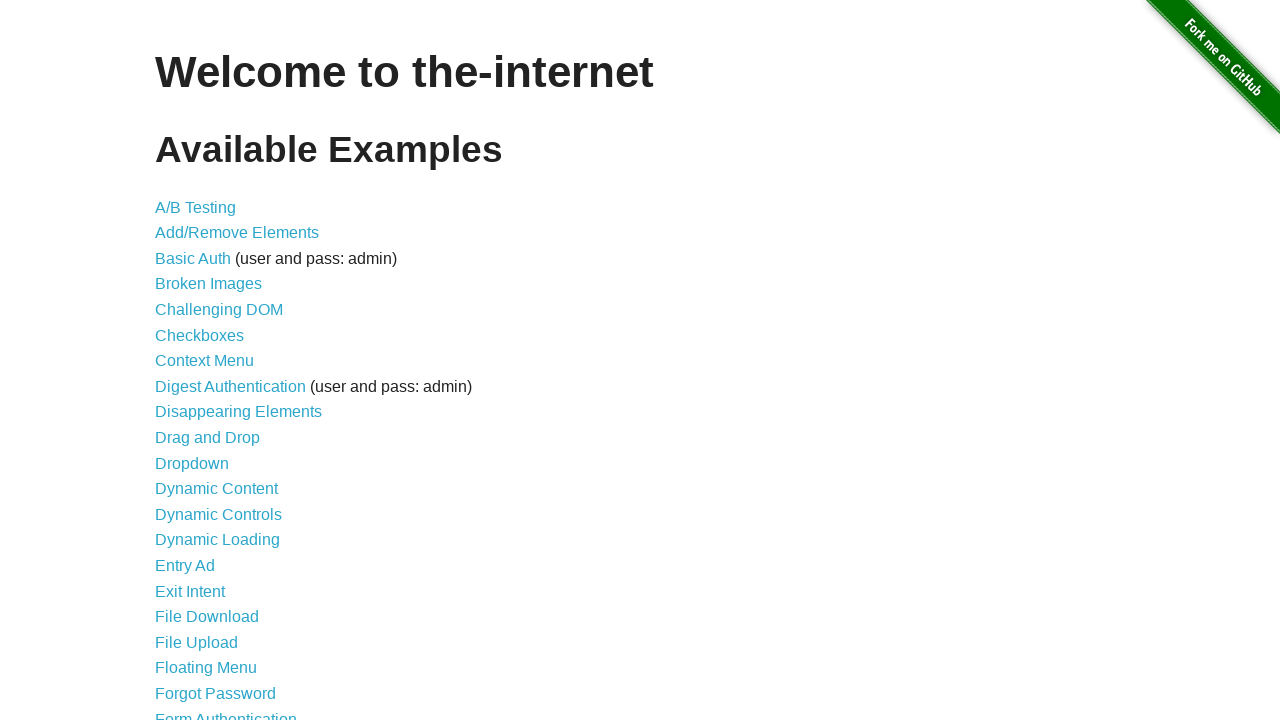

Injected jQuery library into page
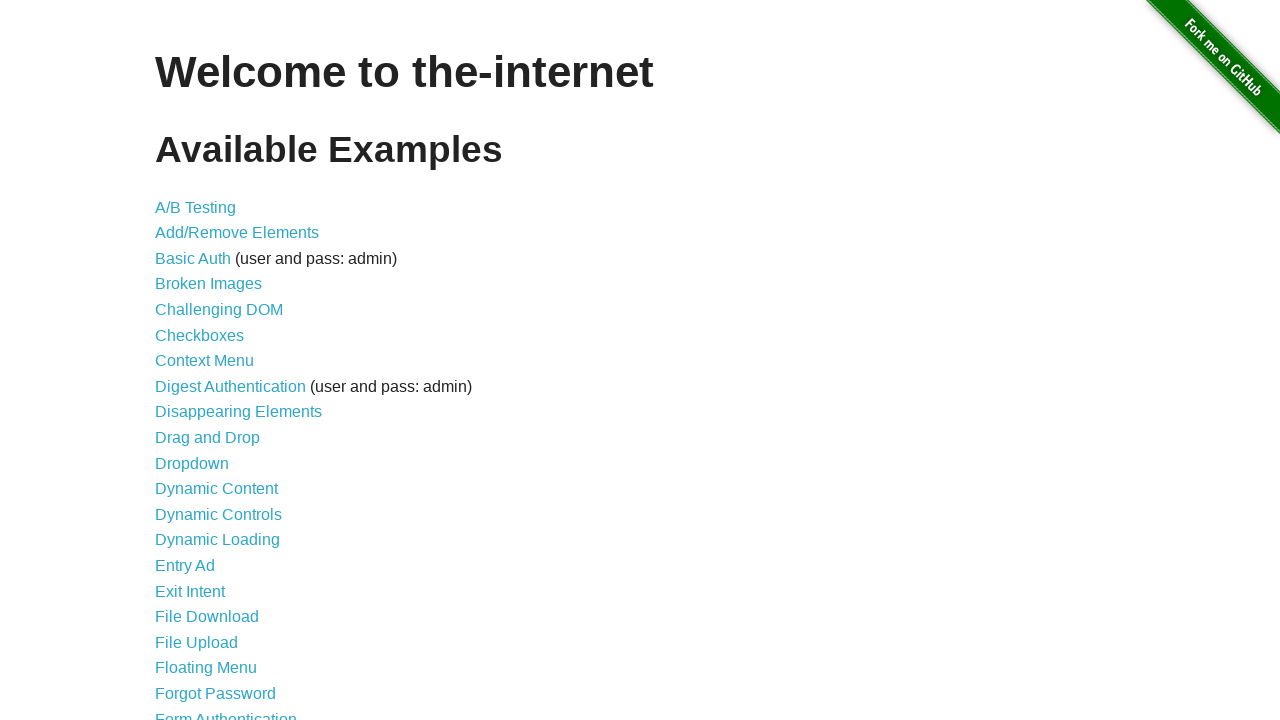

jQuery library loaded successfully
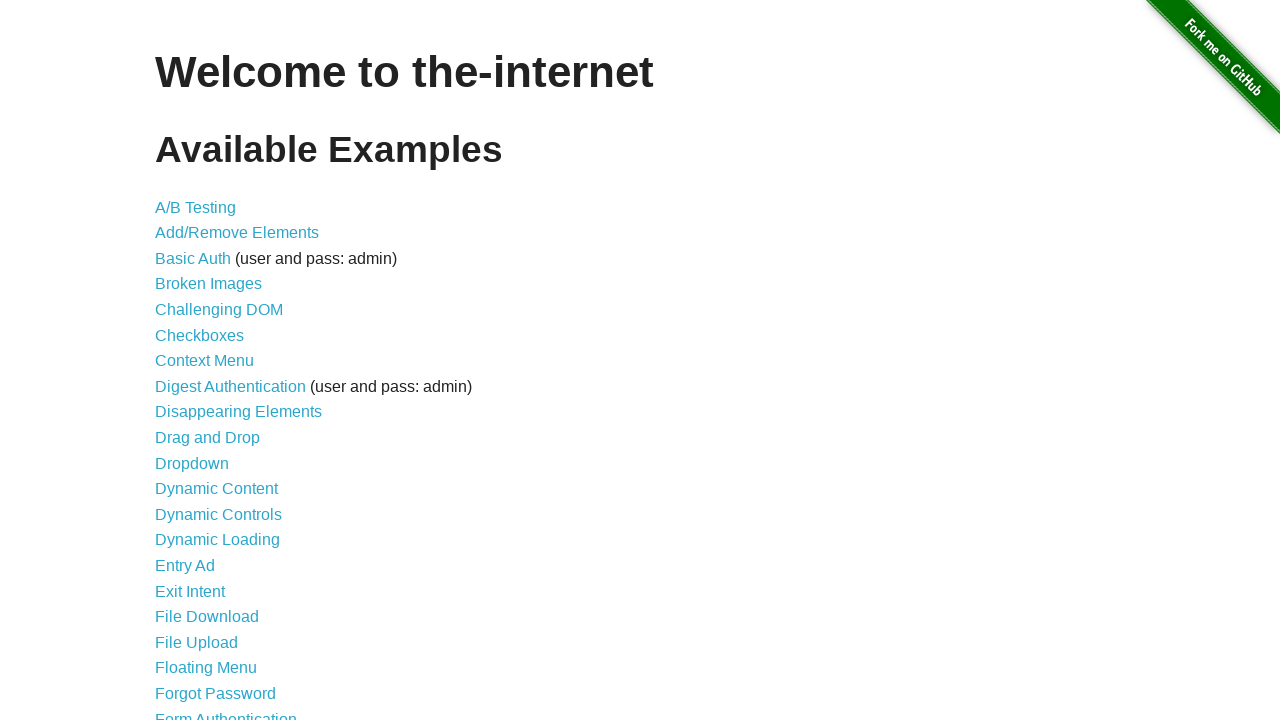

Loaded jQuery Growl library script
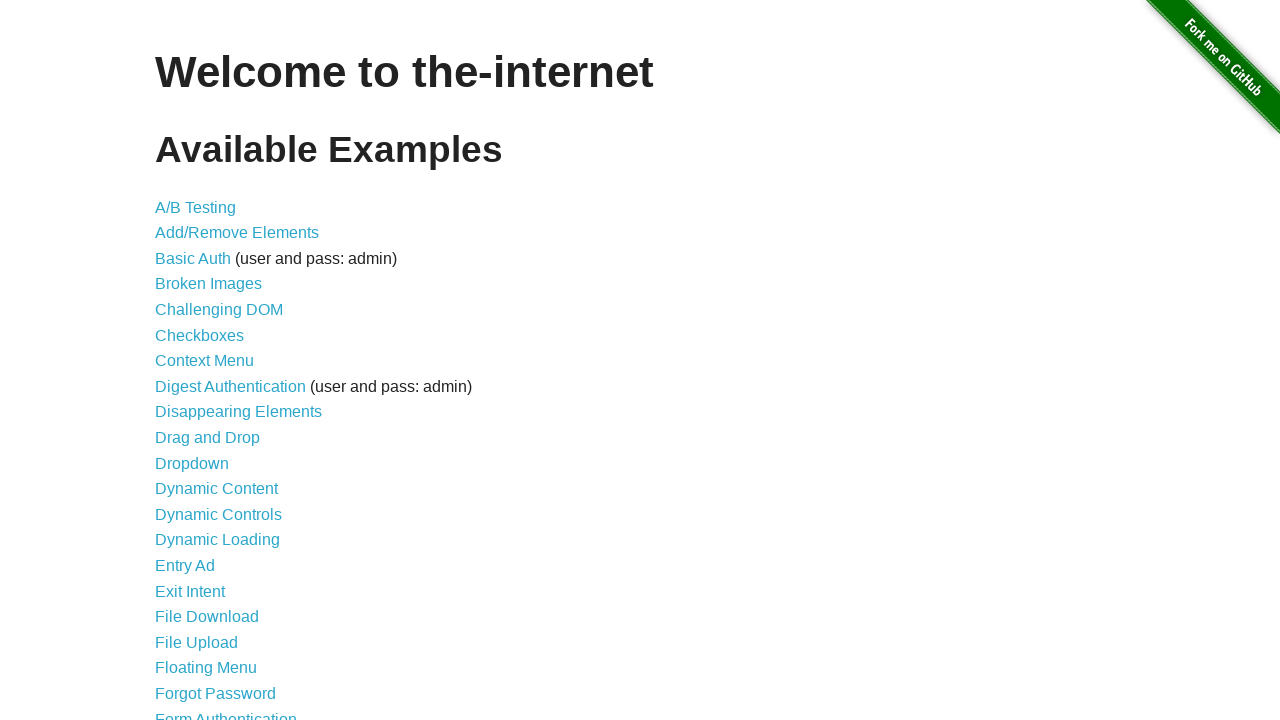

Added jQuery Growl CSS stylesheet to page
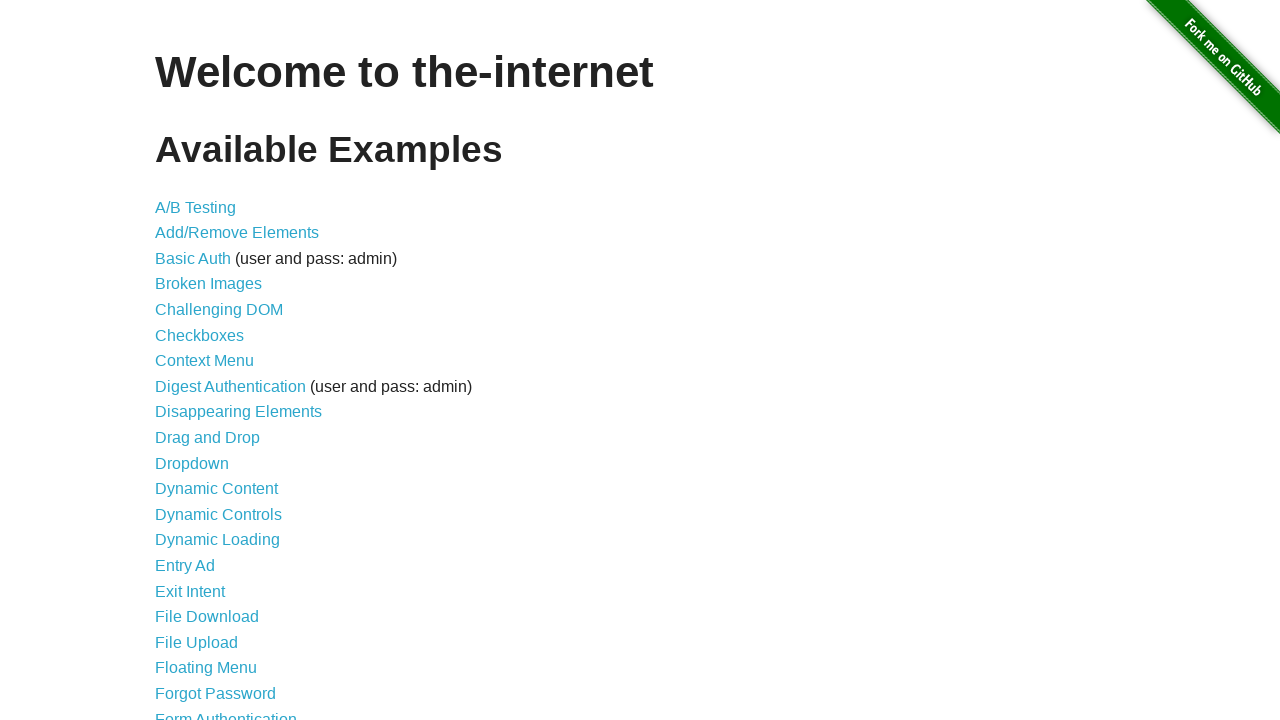

Waited 1000ms for Growl library to fully load
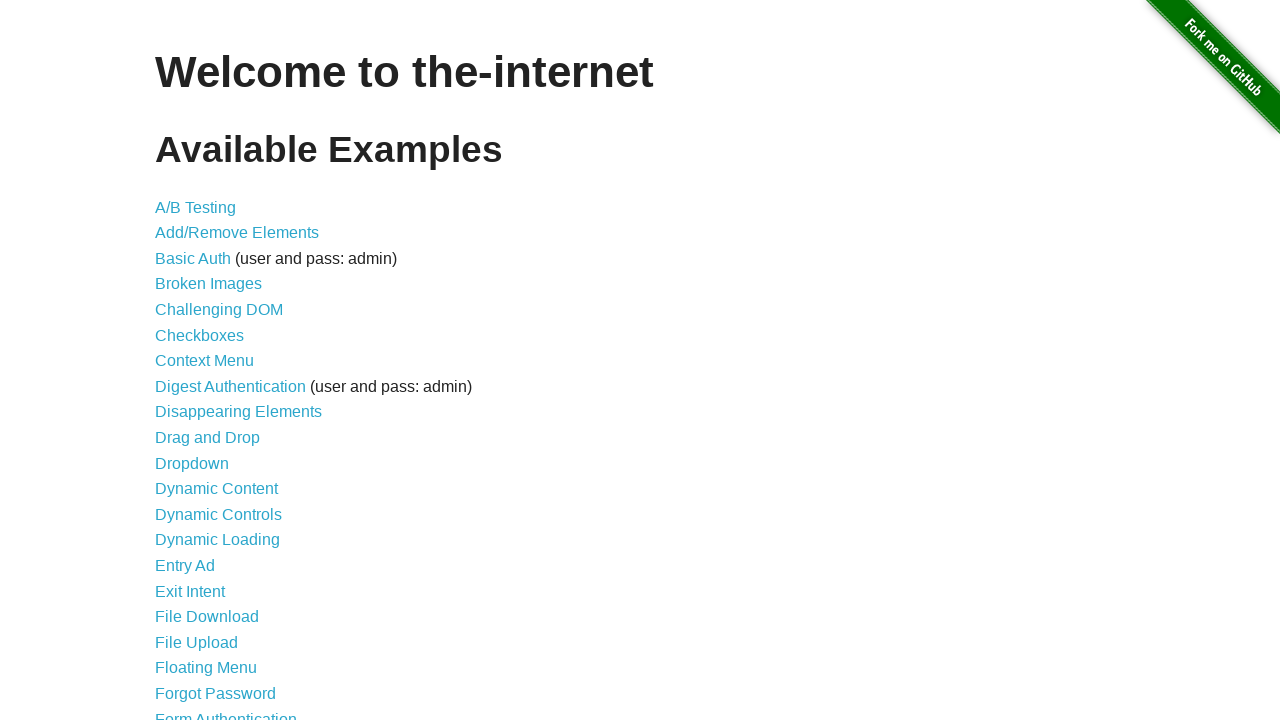

Displayed default growl notification with title 'GET' and message '/'
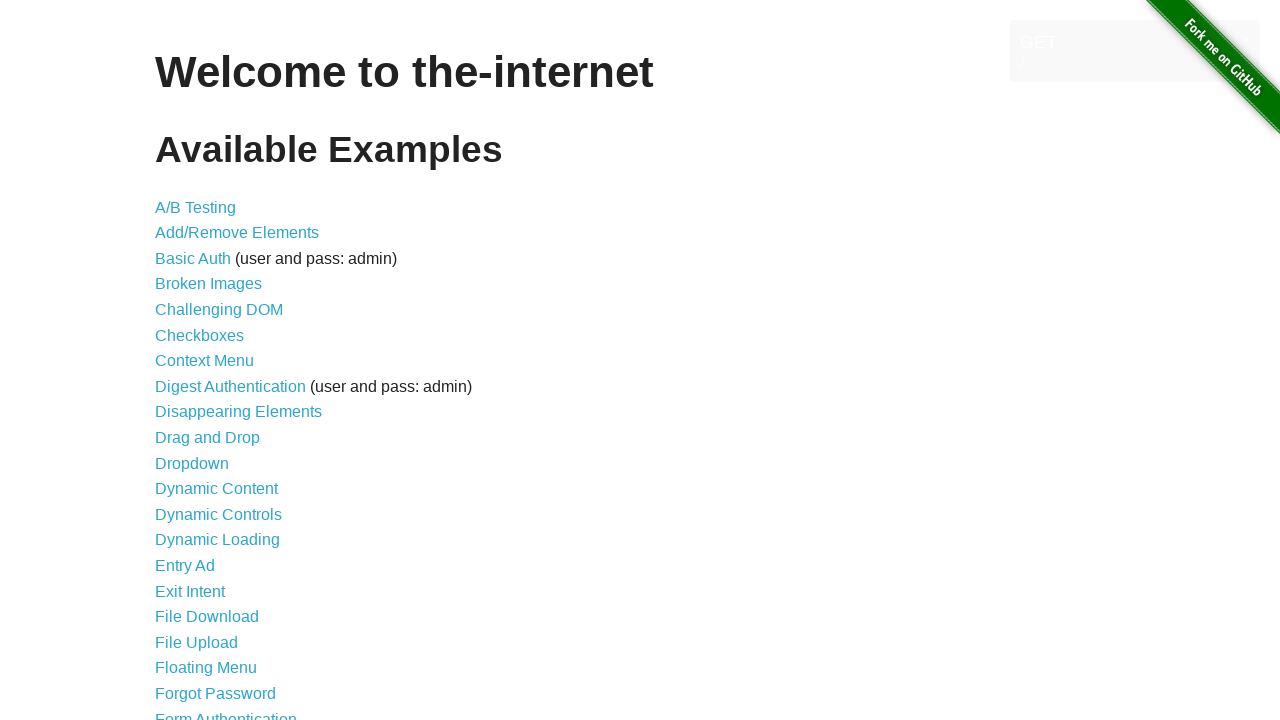

Displayed error growl notification
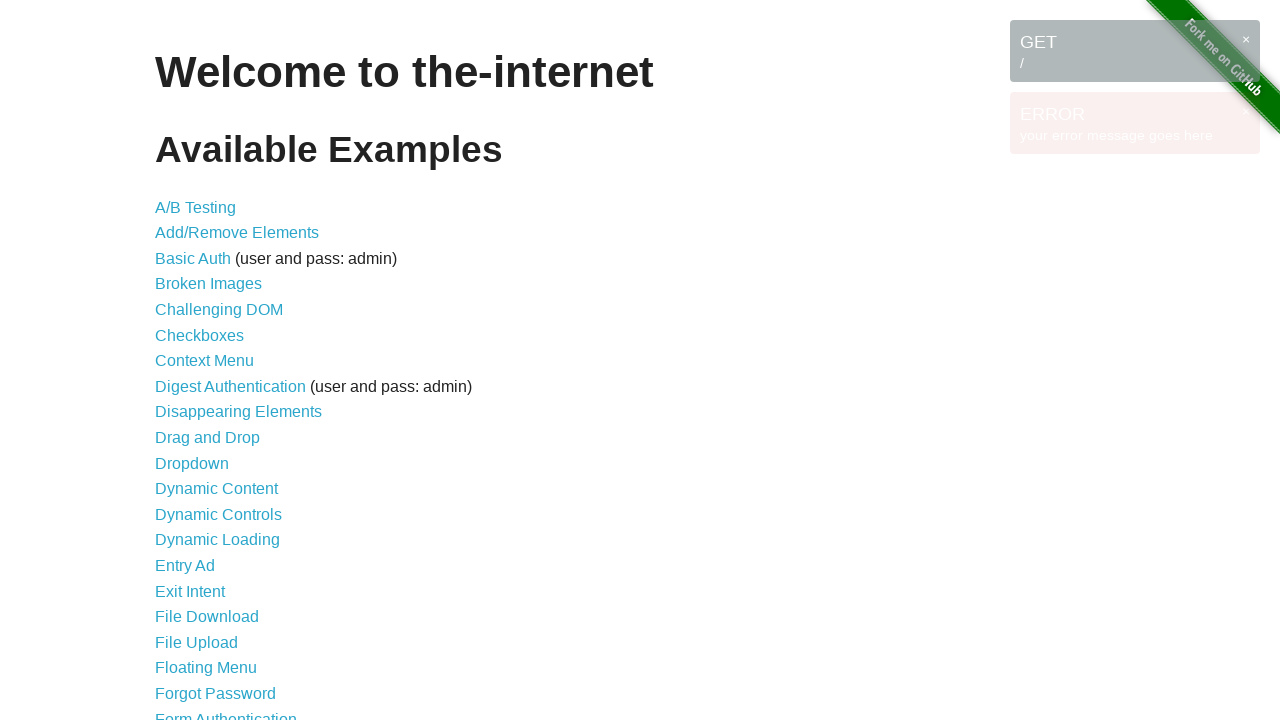

Displayed notice growl notification
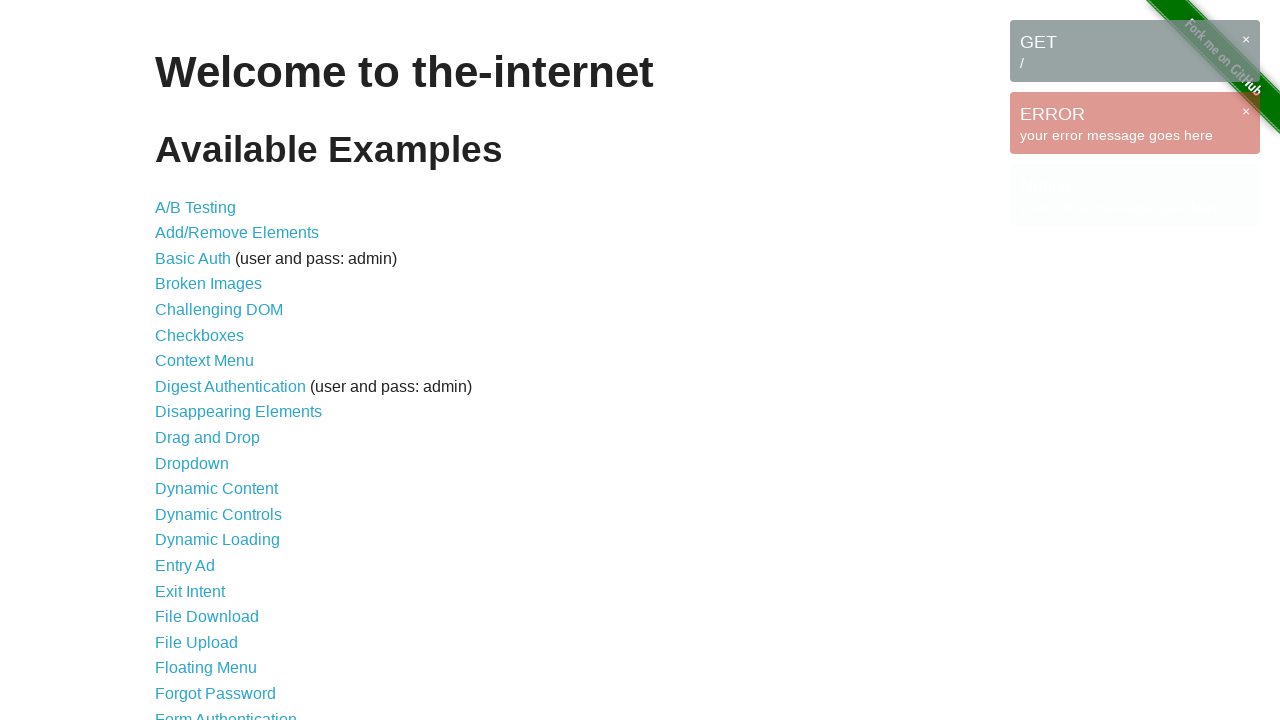

Displayed warning growl notification
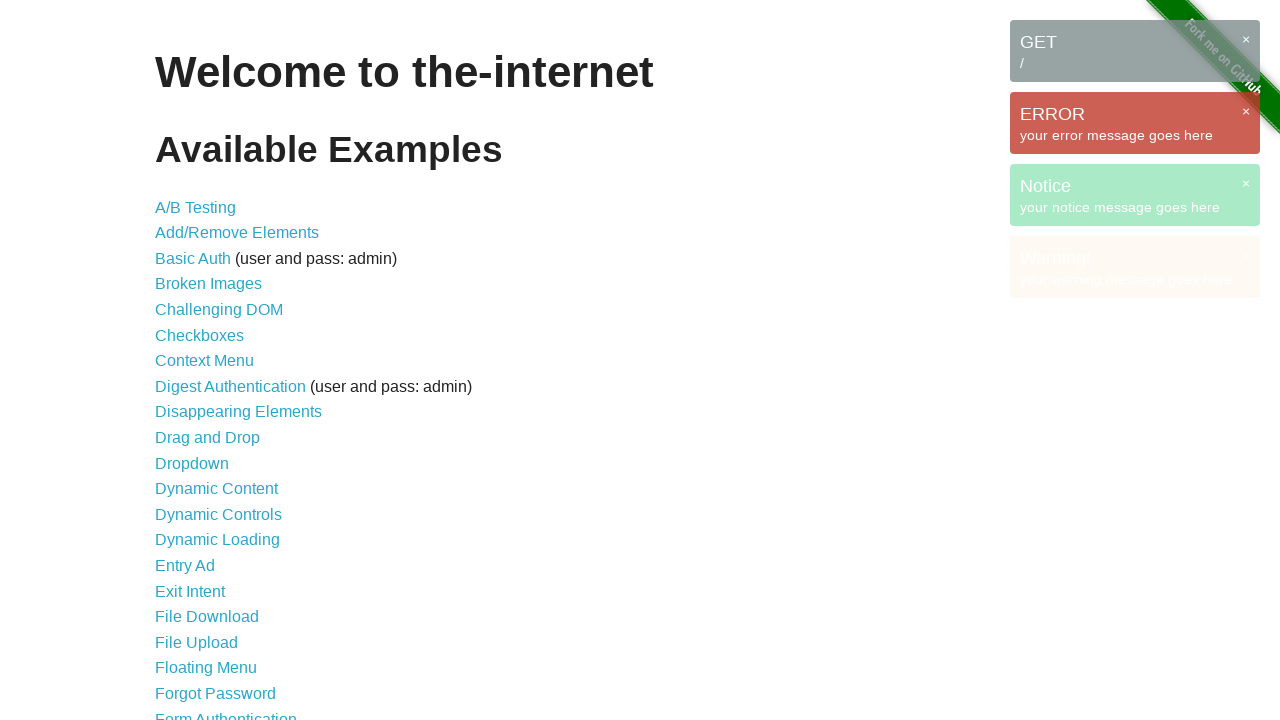

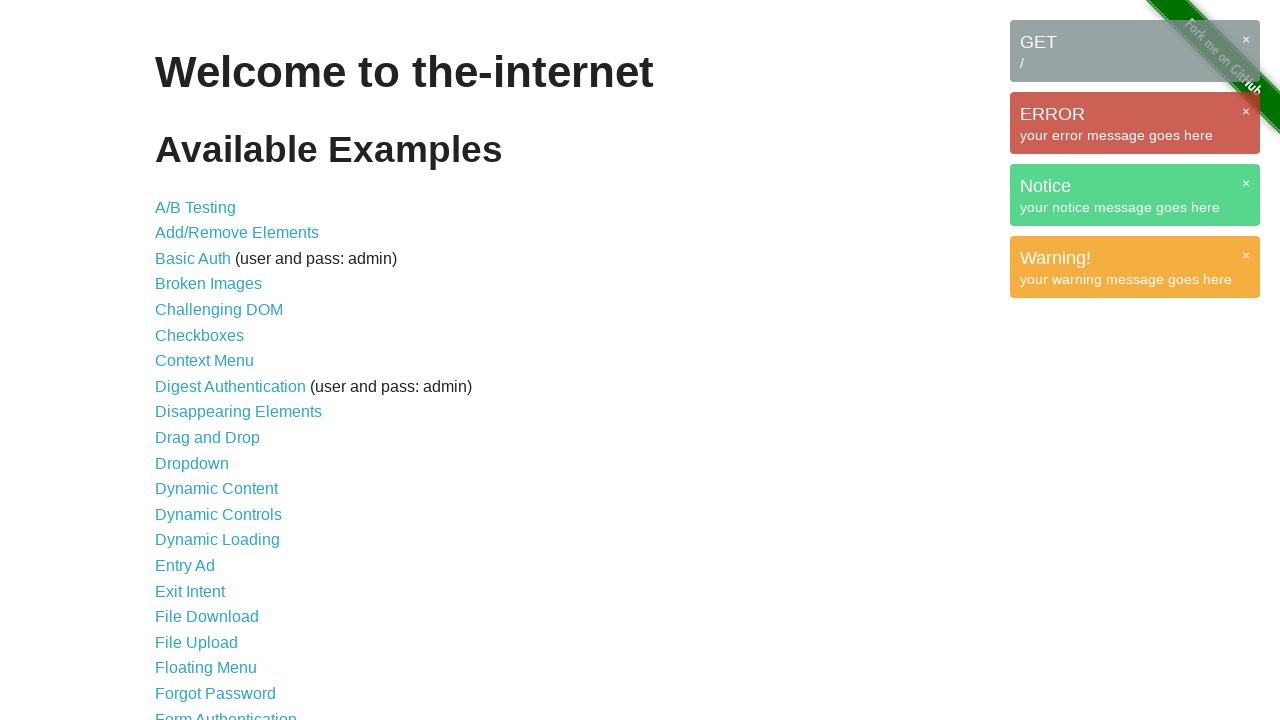